Tests the confirm dialog box by clicking the confirm button and accepting the confirmation

Starting URL: https://bonigarcia.dev/selenium-webdriver-java/dialog-boxes.html

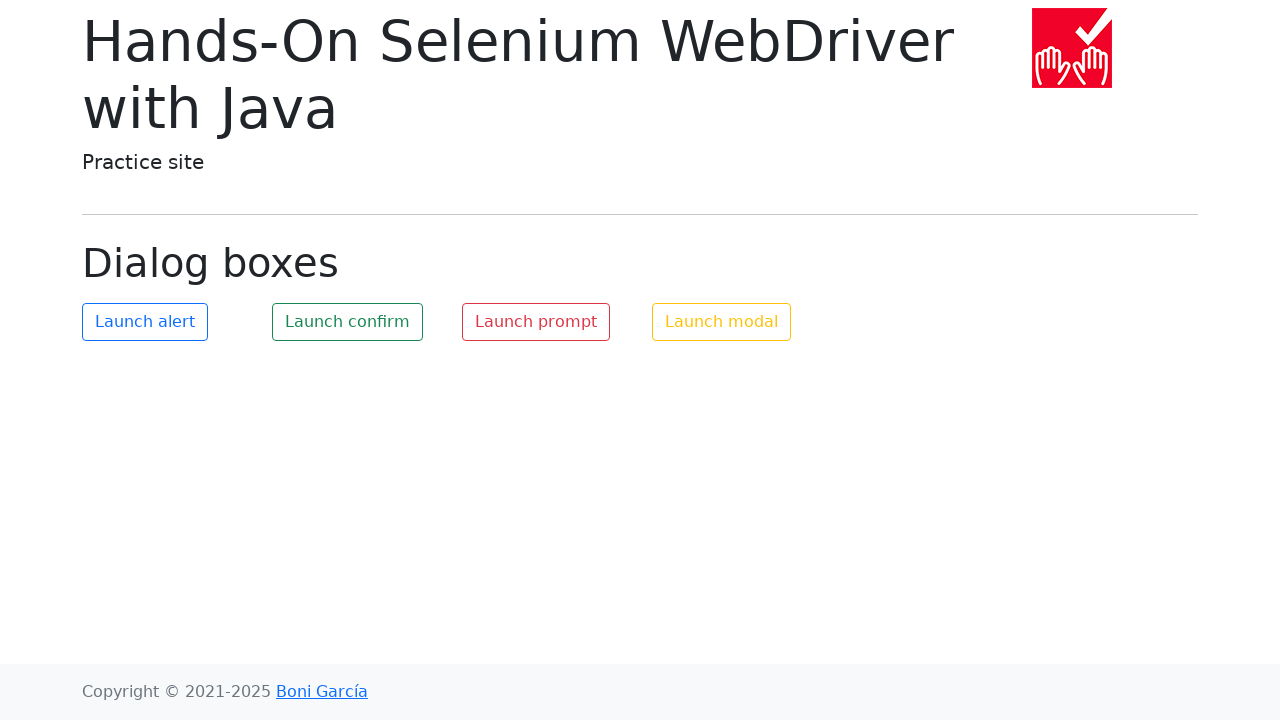

Set up dialog handler to accept confirmation dialogs
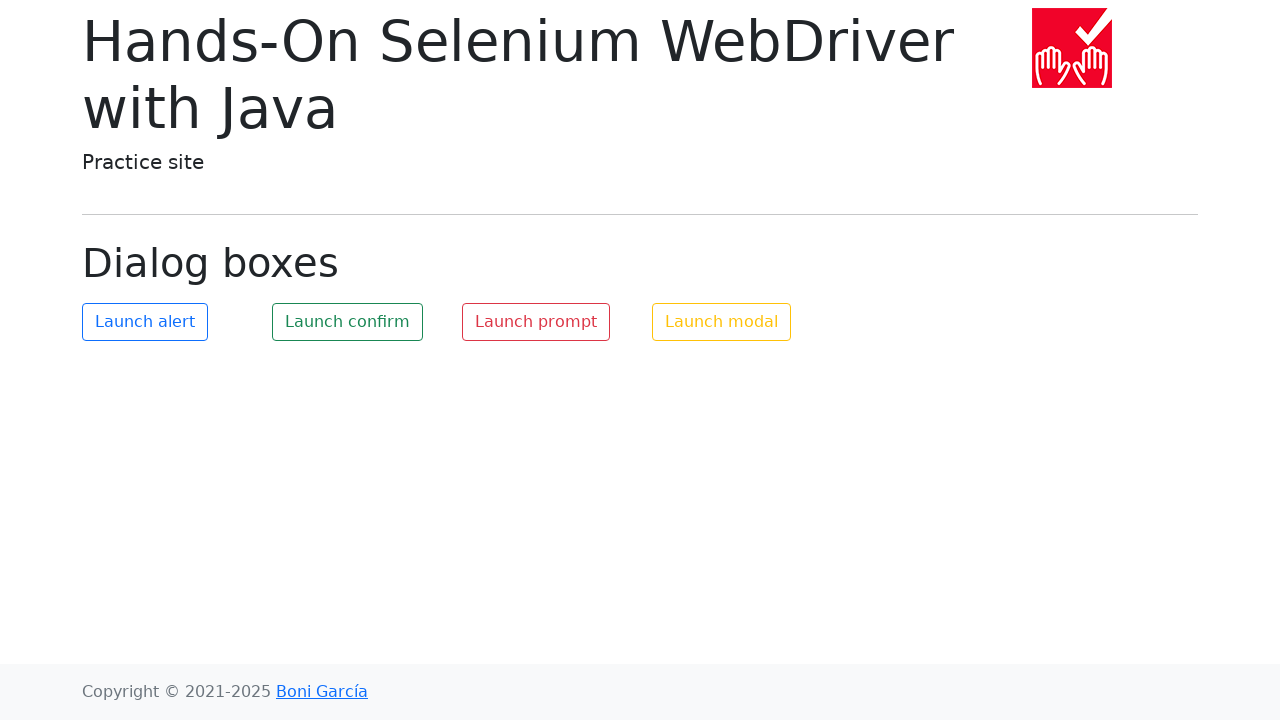

Clicked the confirm button to trigger the dialog at (348, 322) on #my-confirm
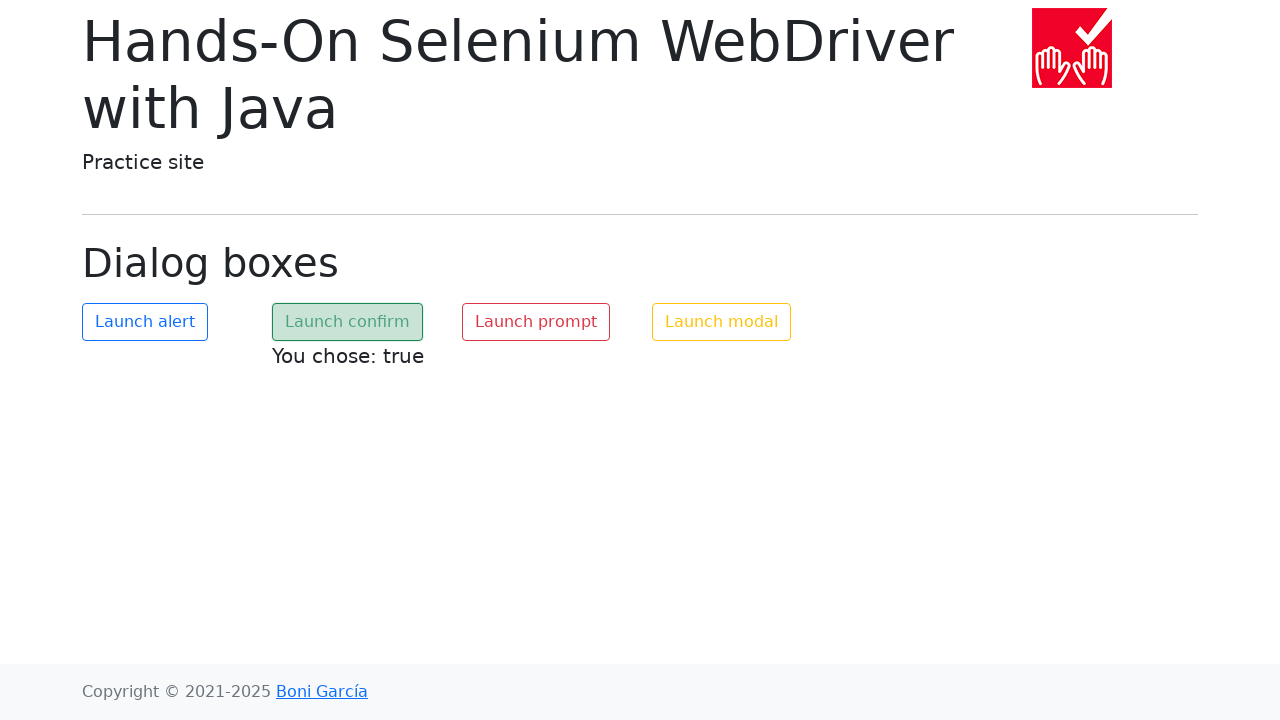

Confirmed dialog was accepted - confirmation text updated to 'You chose: true'
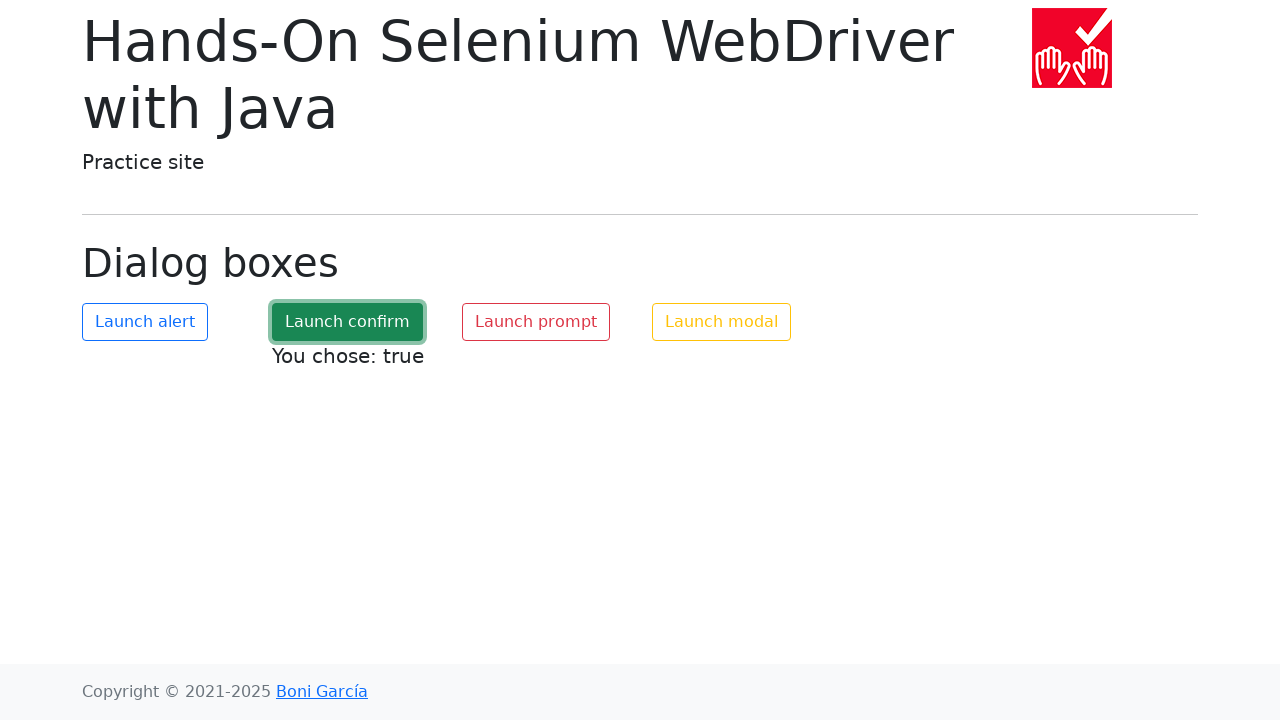

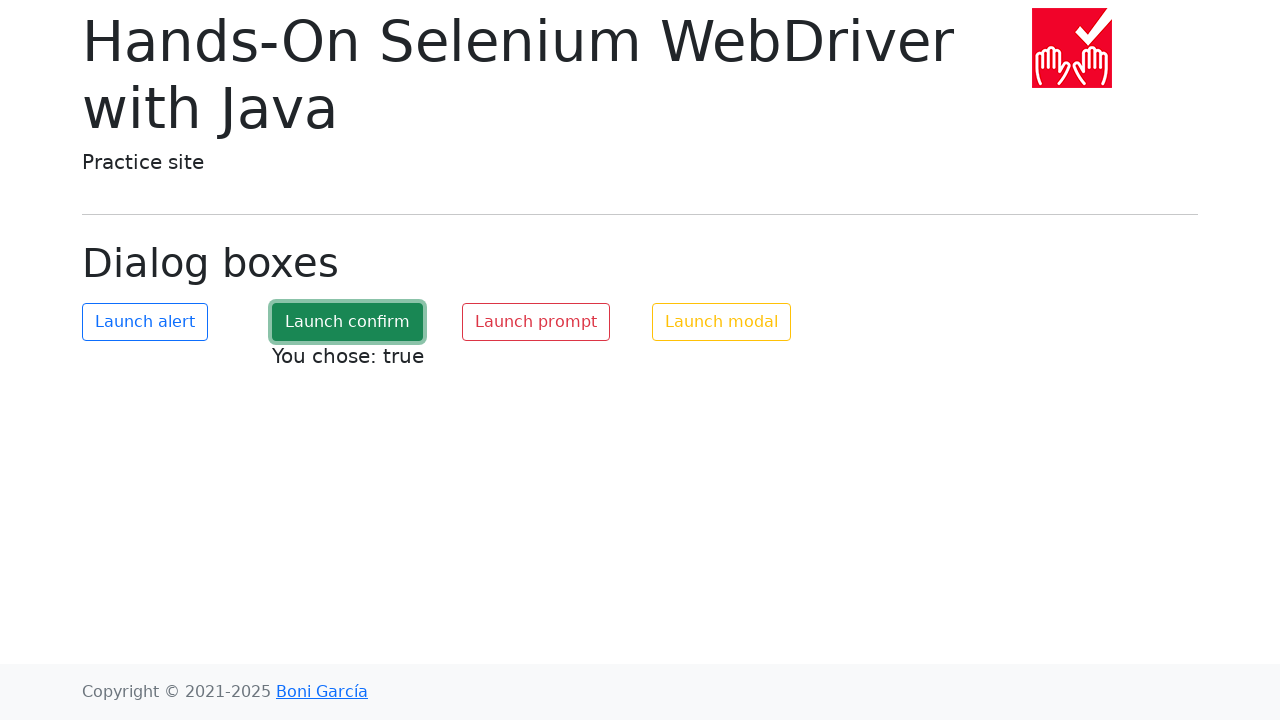